Navigates to a registration page and clicks on a partial link text "Web" to access the WebTable section

Starting URL: http://demo.automationtesting.in/Register.html

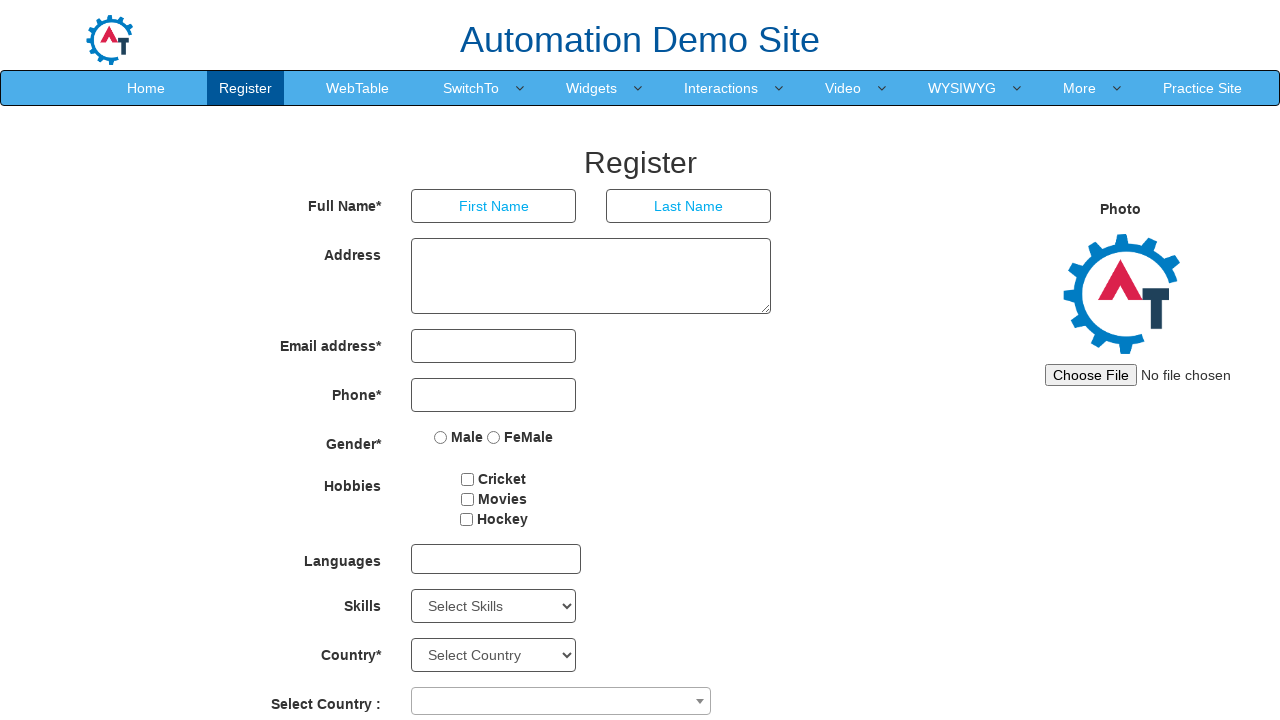

Navigated to registration page at http://demo.automationtesting.in/Register.html
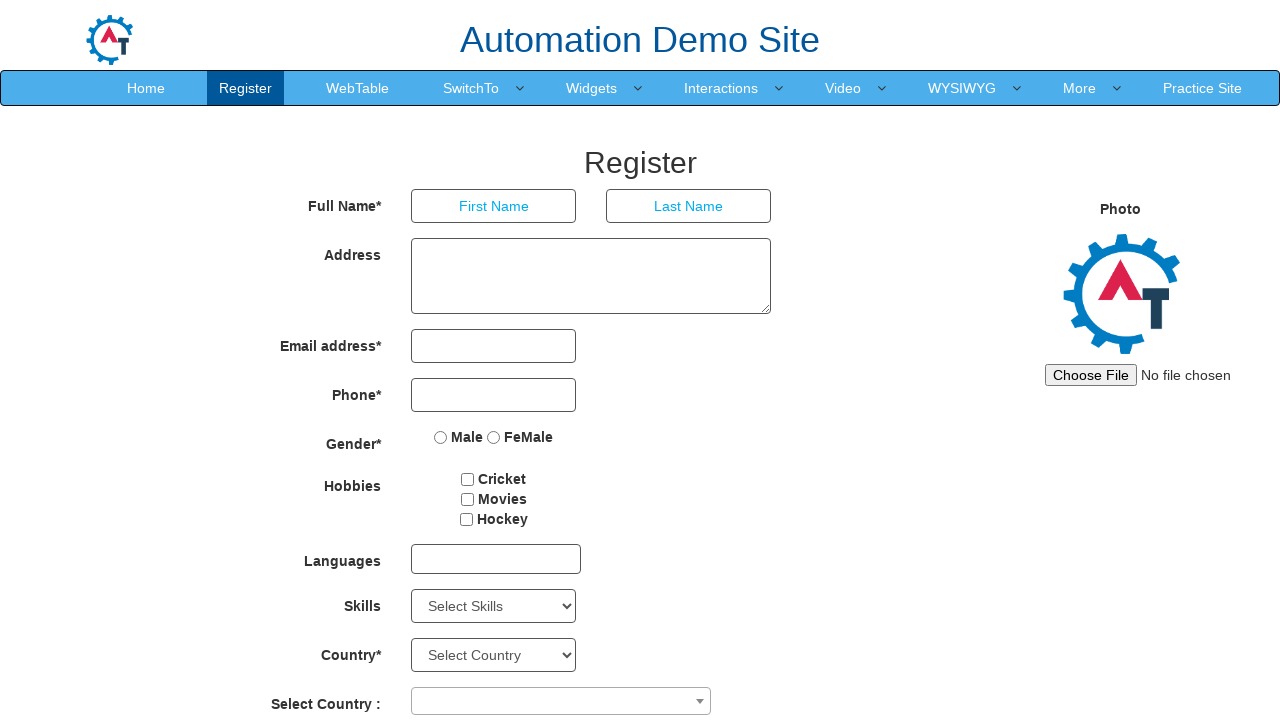

Clicked on WebTable link containing 'Web' text to access WebTable section at (358, 88) on text=WebTable
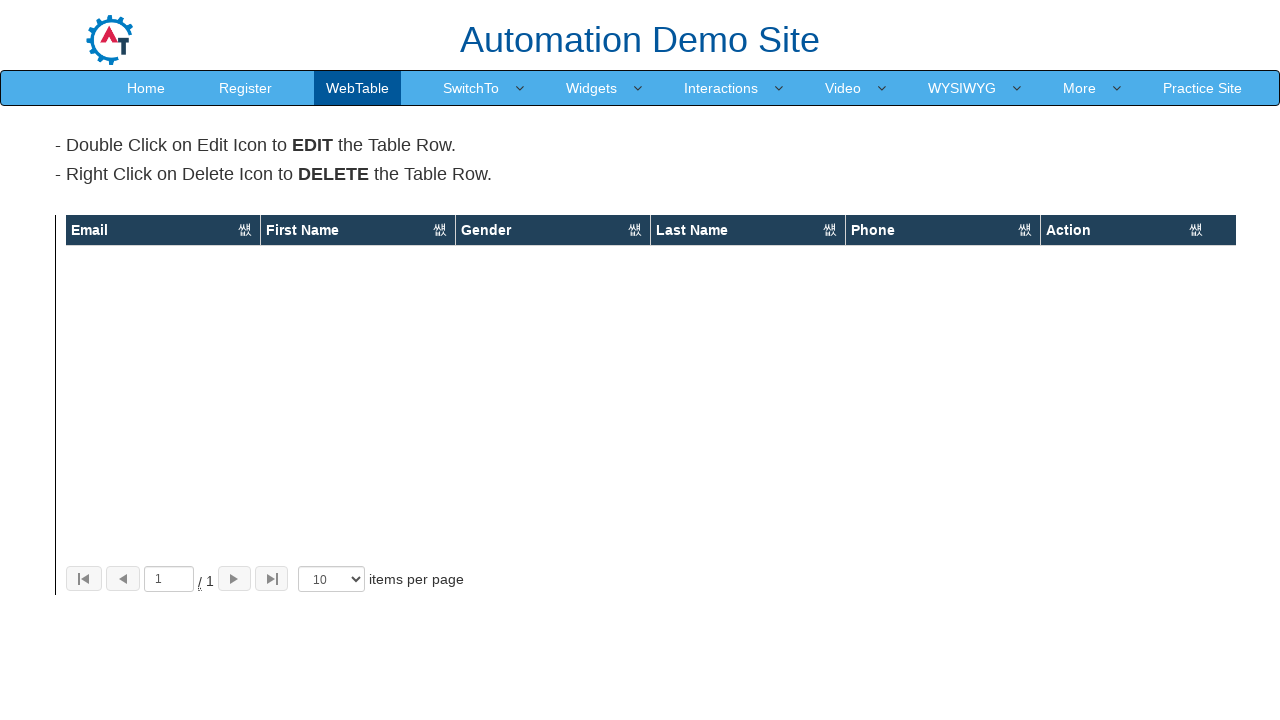

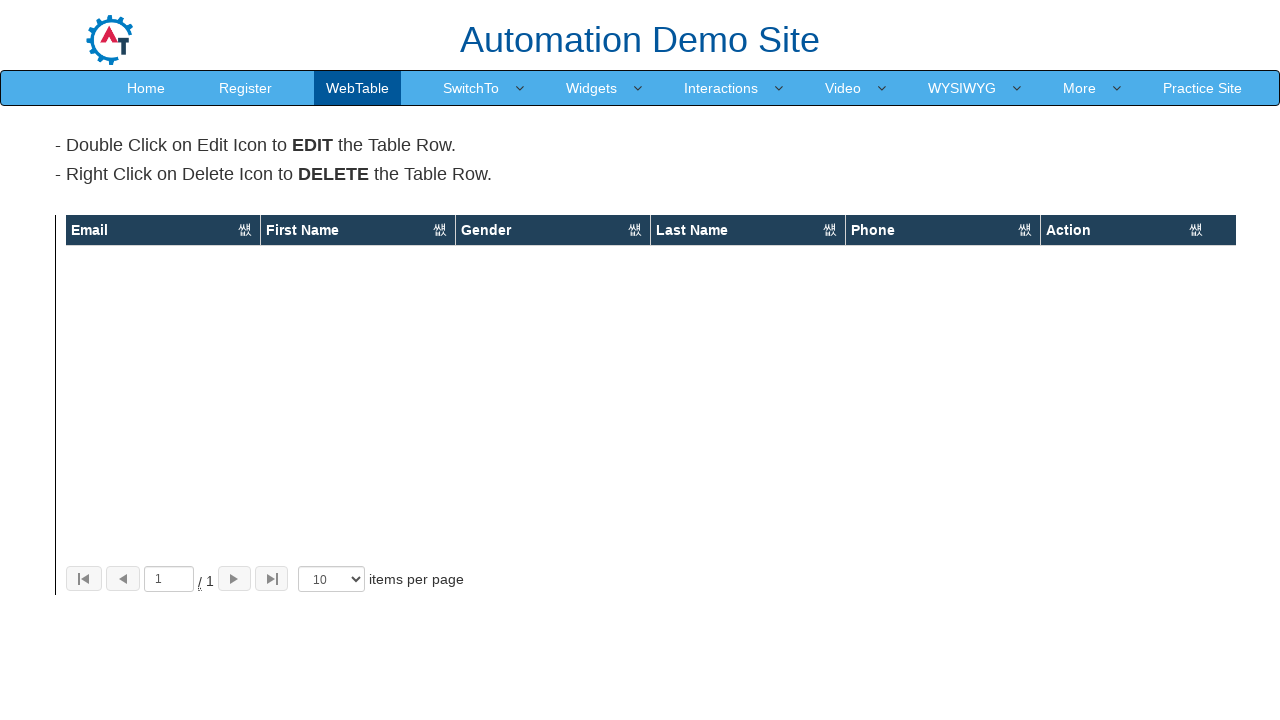